Tests details button in main page navigates to full blog post

Starting URL: https://famcare.app

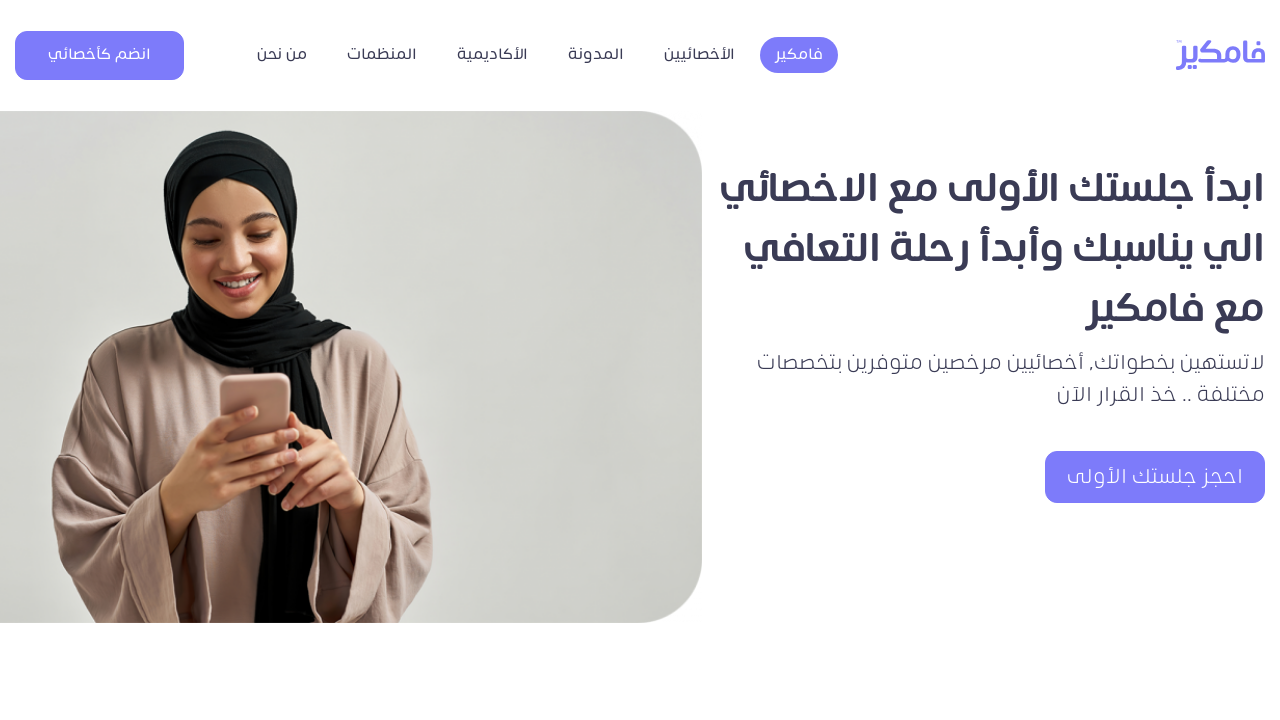

Clicked on blog navigation link at (596, 55) on xpath=//*[@title = 'المدونة']
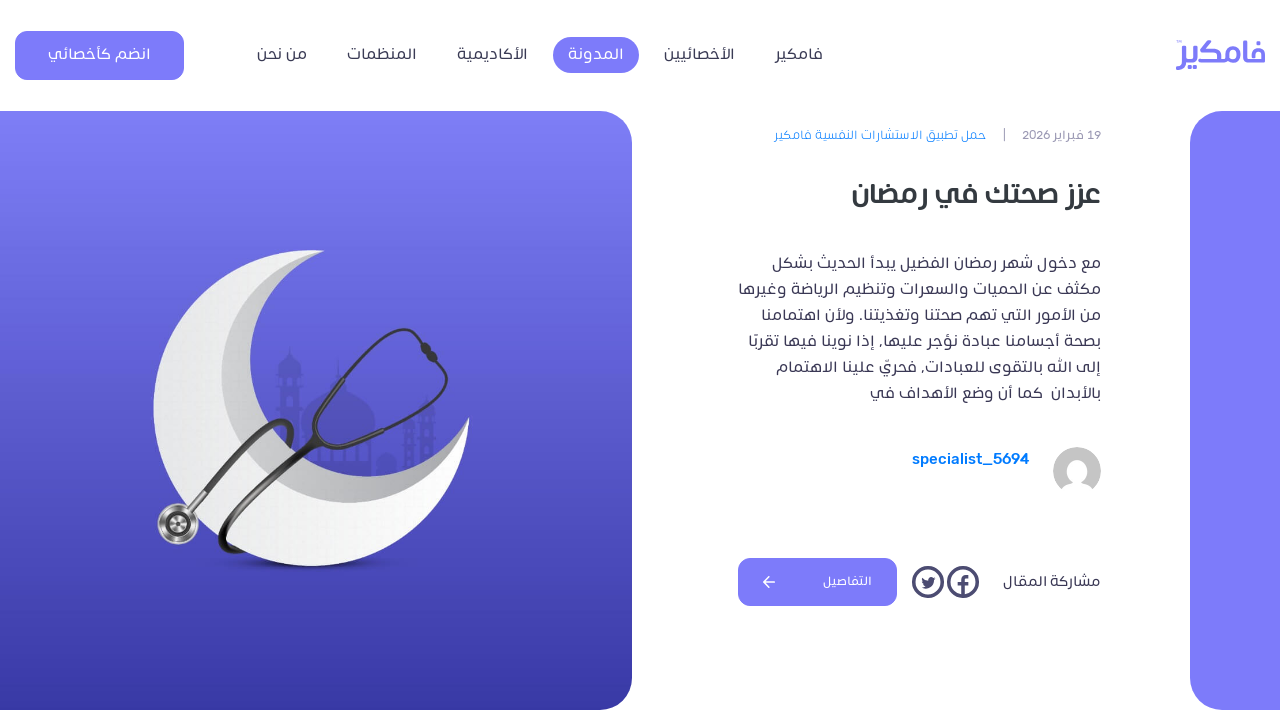

Clicked details button on first blog post card at (952, 360) on .col-md-4:nth-child(1) .btn
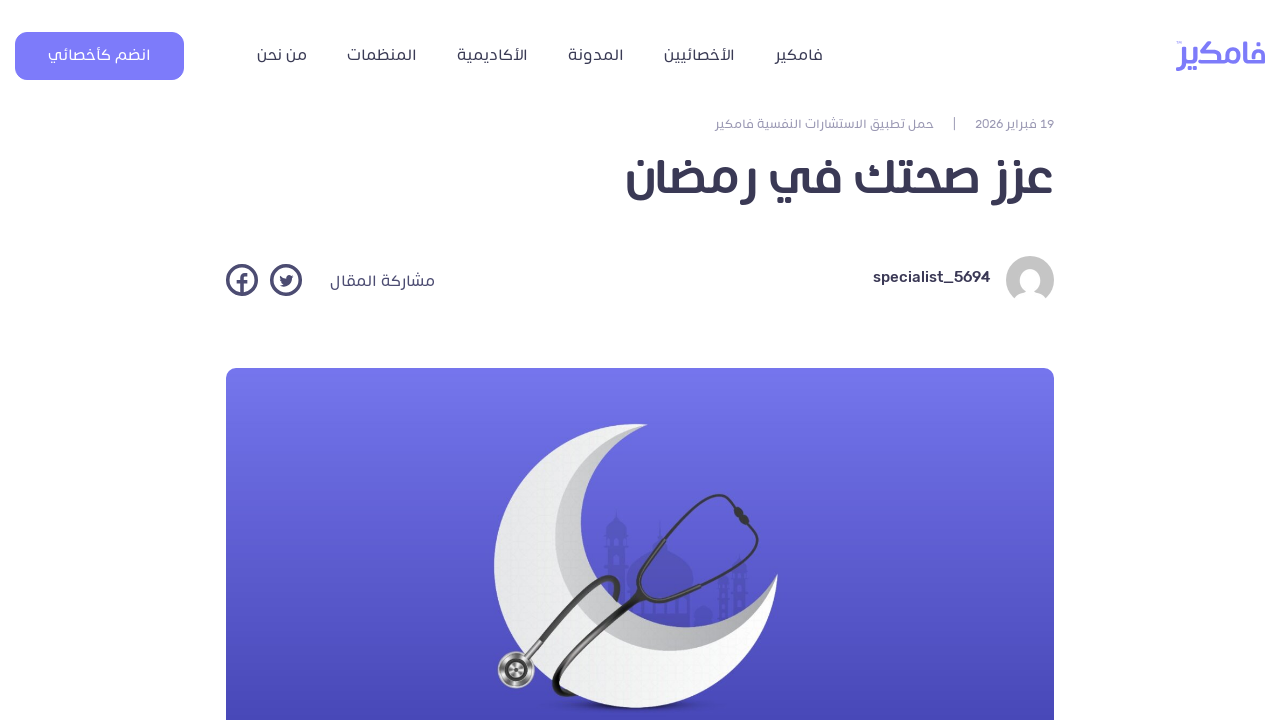

Full blog post page loaded with heading visible
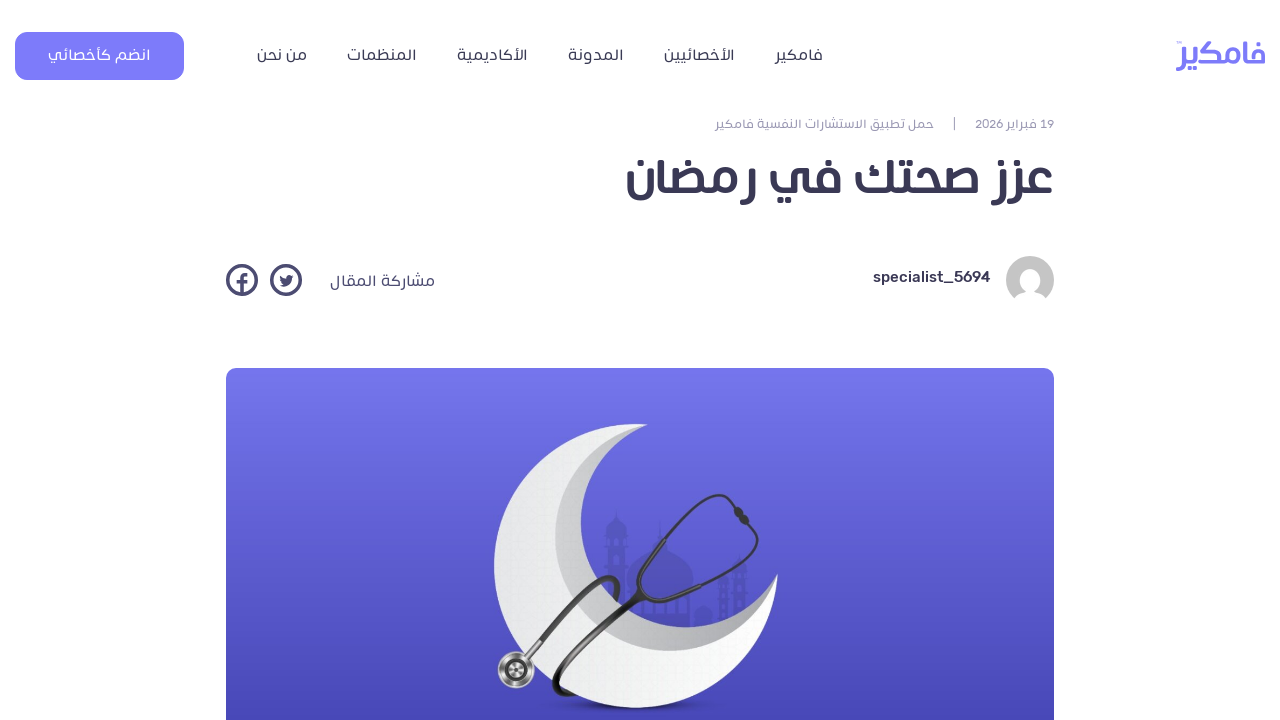

Navigated back to main page
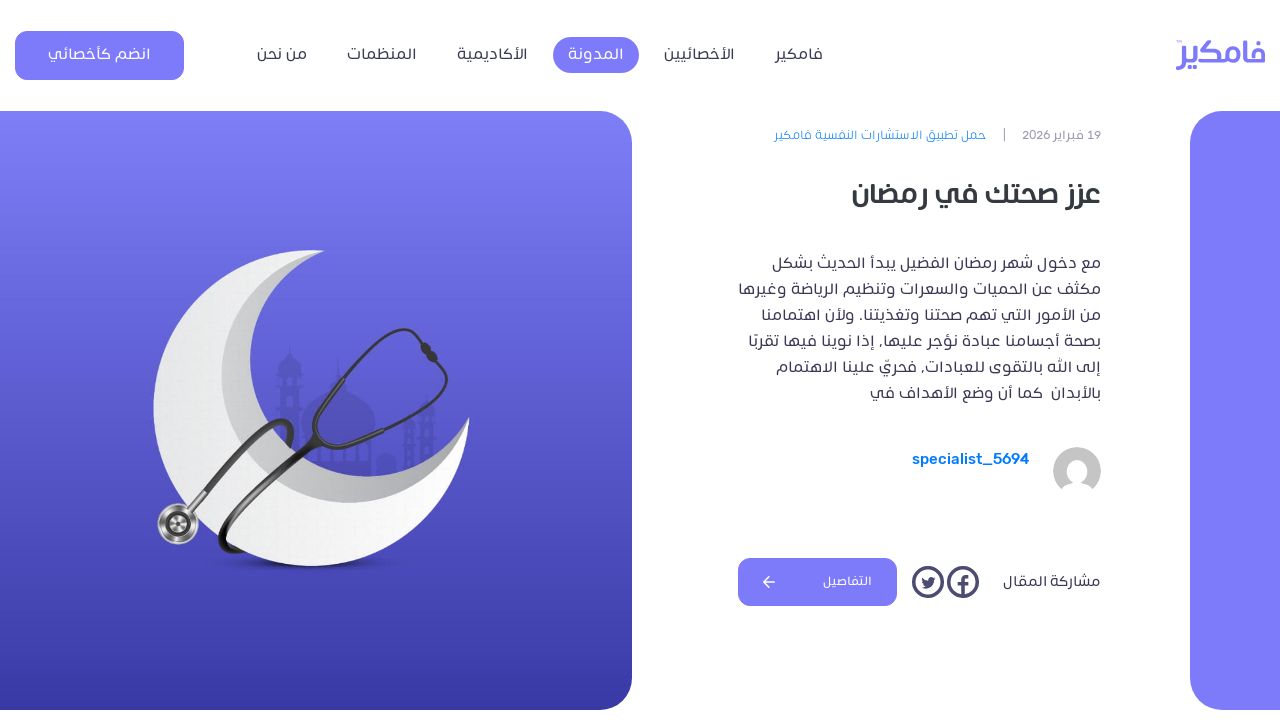

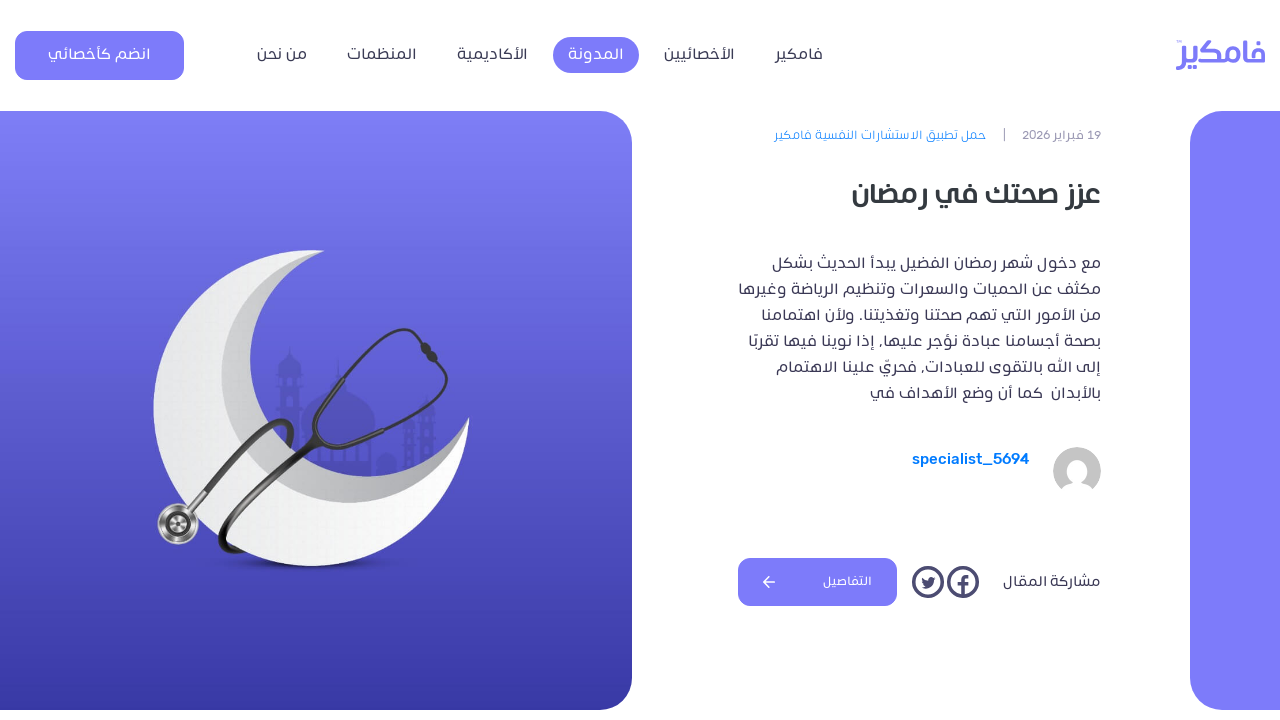